Tests drag and drop functionality by dragging element A to element B using the dragAndDrop method

Starting URL: http://the-internet.herokuapp.com/drag_and_drop

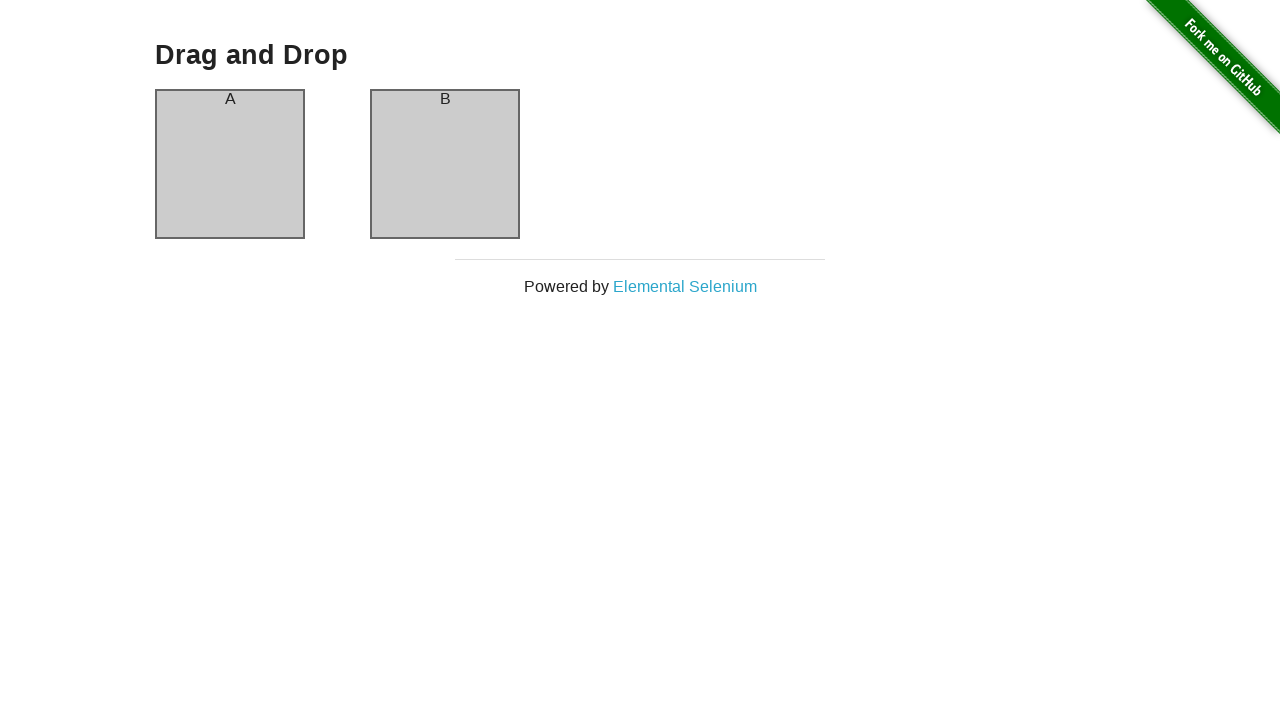

Located source element (column-a)
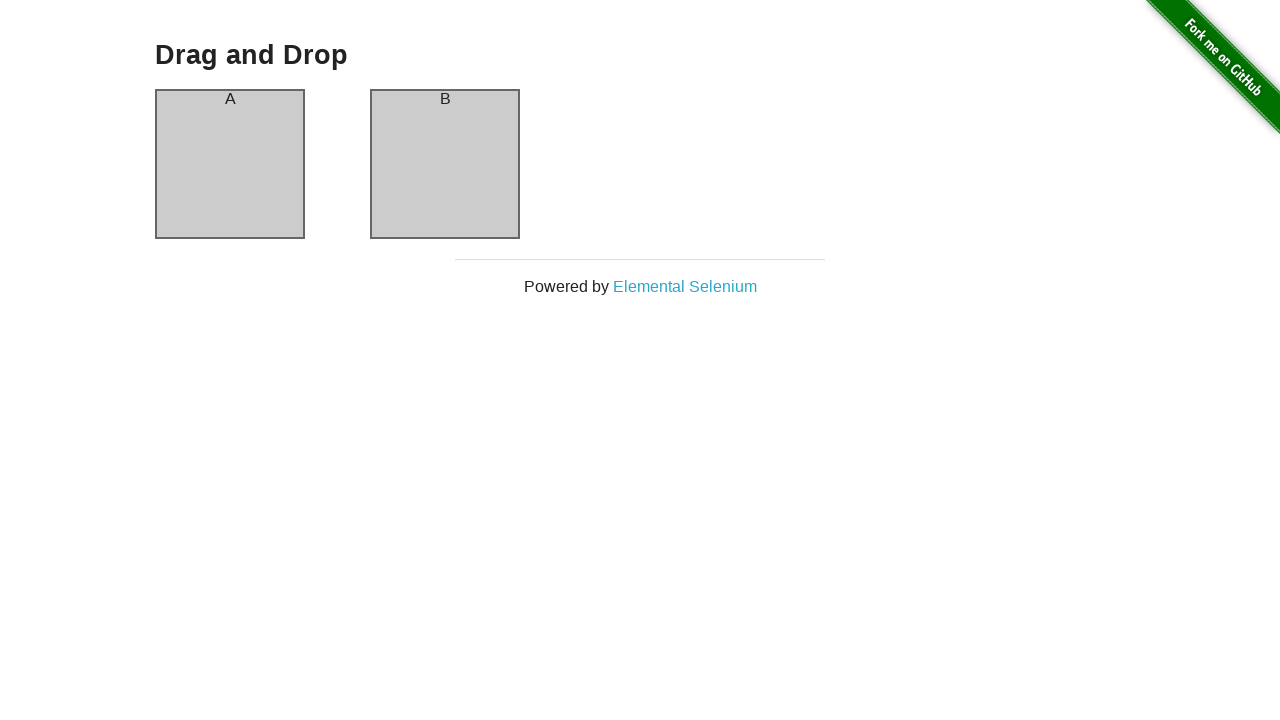

Located target element (column-b)
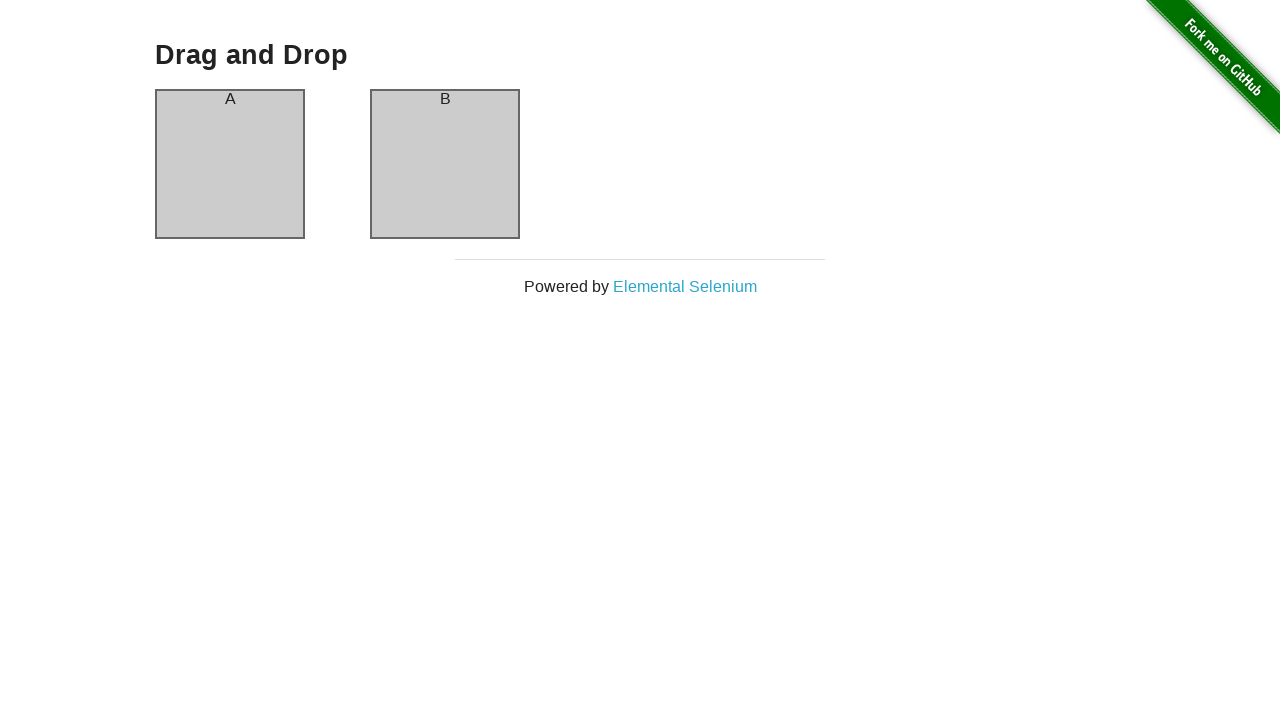

Performed drag and drop operation - dragged column-a to column-b at (445, 164)
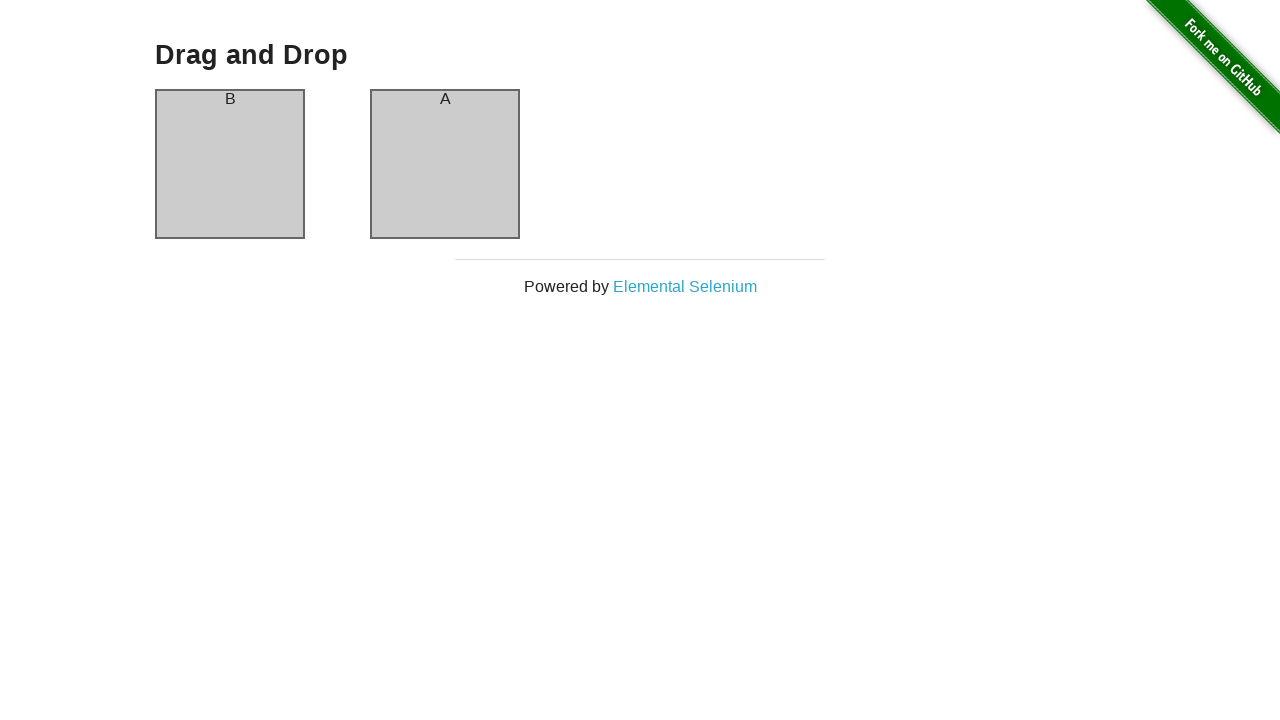

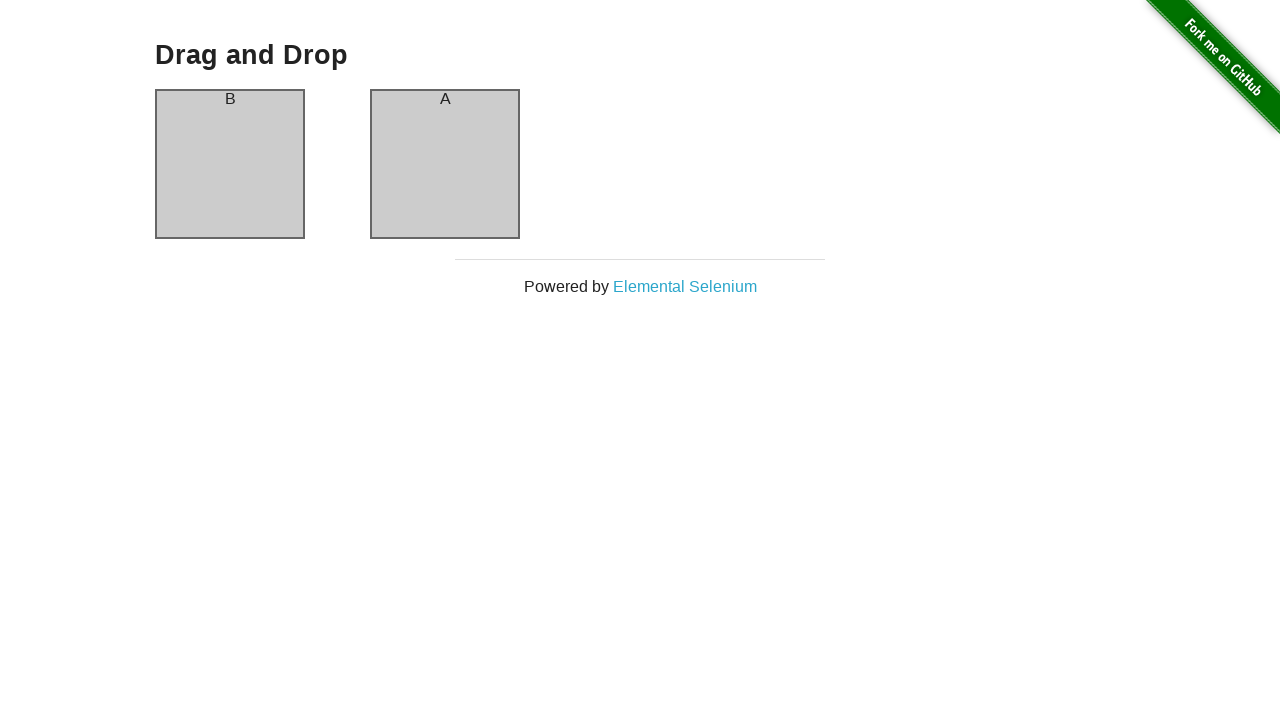